Clicks on the Browse Languages tab in the navigation menu and verifies navigation to the ABC page

Starting URL: https://www.99-bottles-of-beer.net/

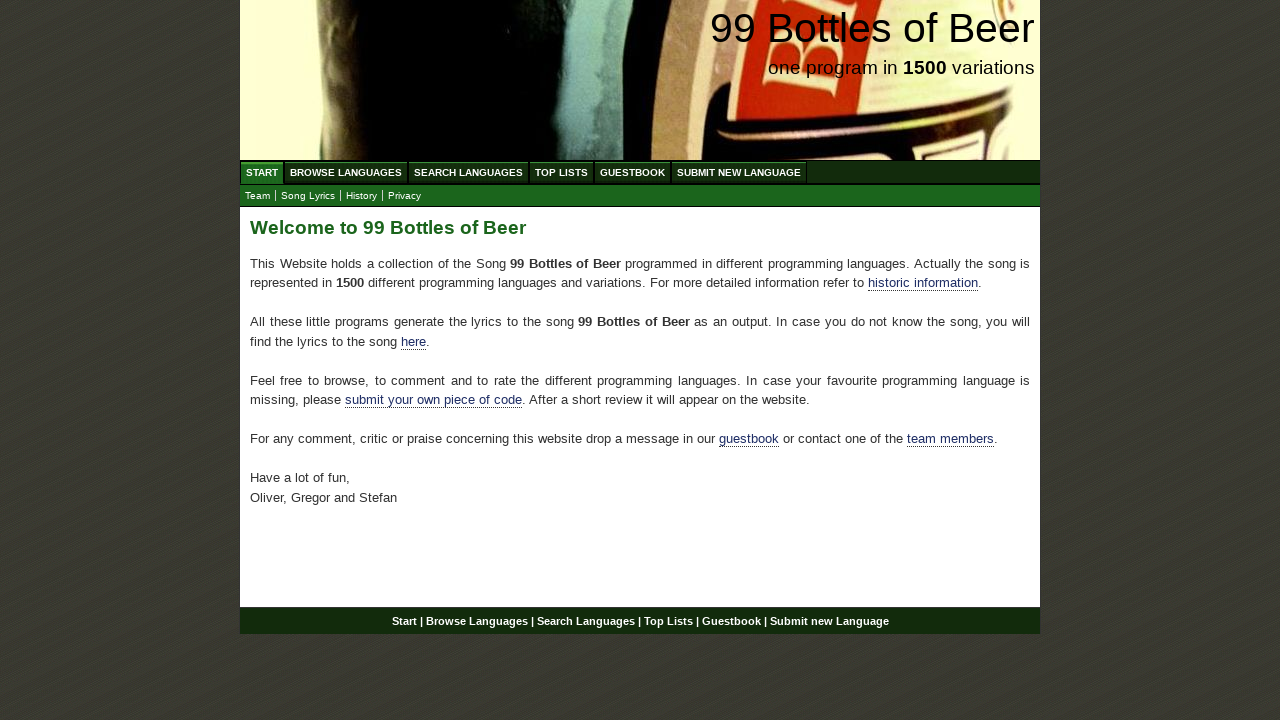

Clicked on the Browse Languages tab in the navigation menu at (346, 172) on ul#menu a[href='/abc.html']
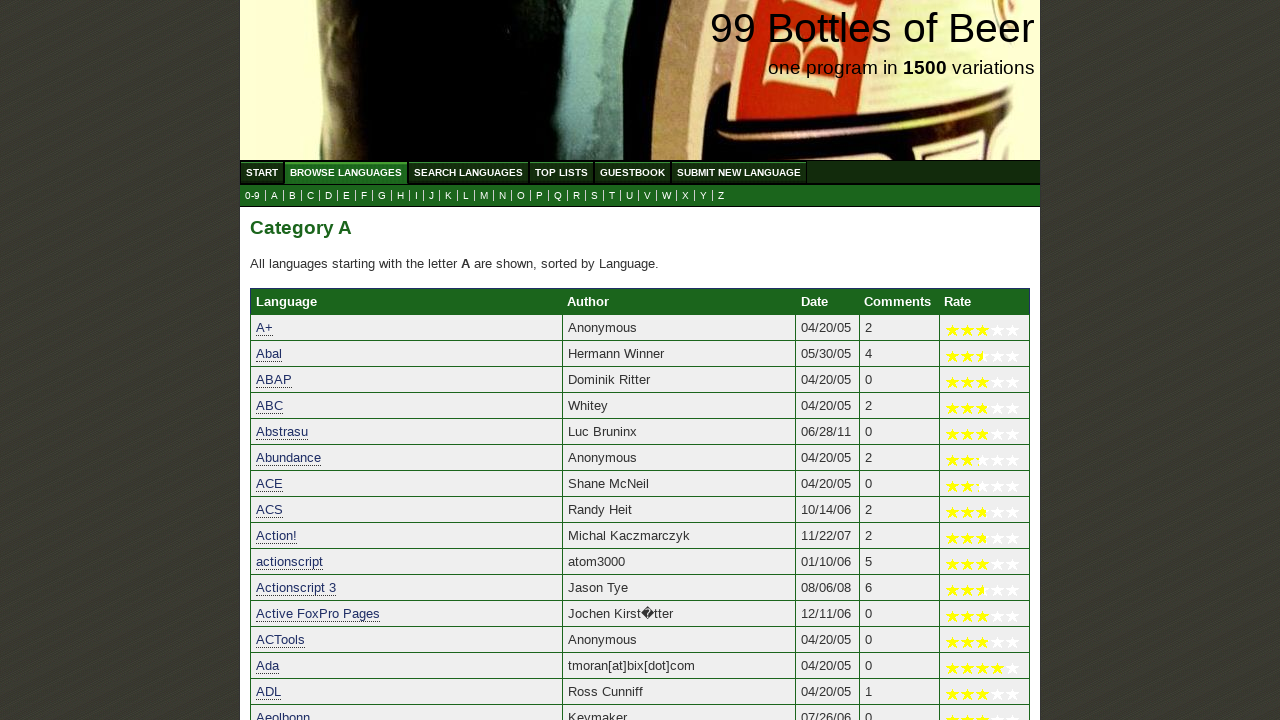

Page loaded with domcontentloaded state
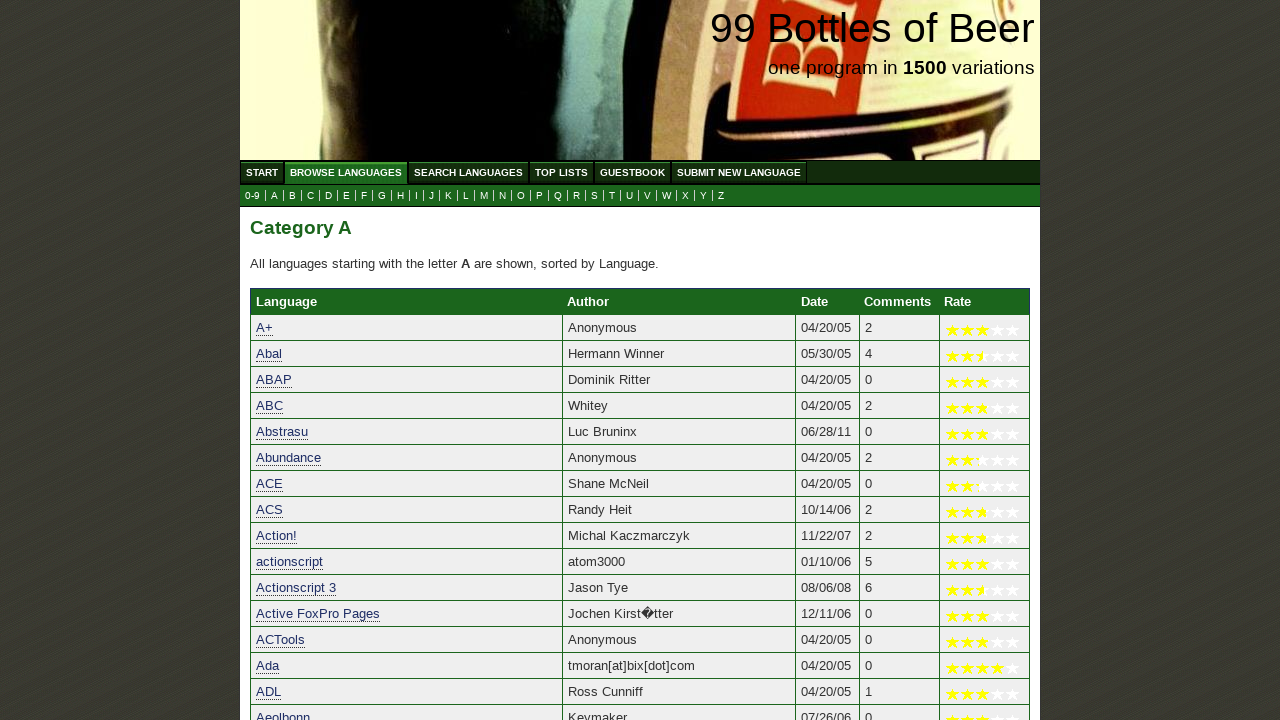

Verified navigation to ABC page at https://www.99-bottles-of-beer.net/abc.html
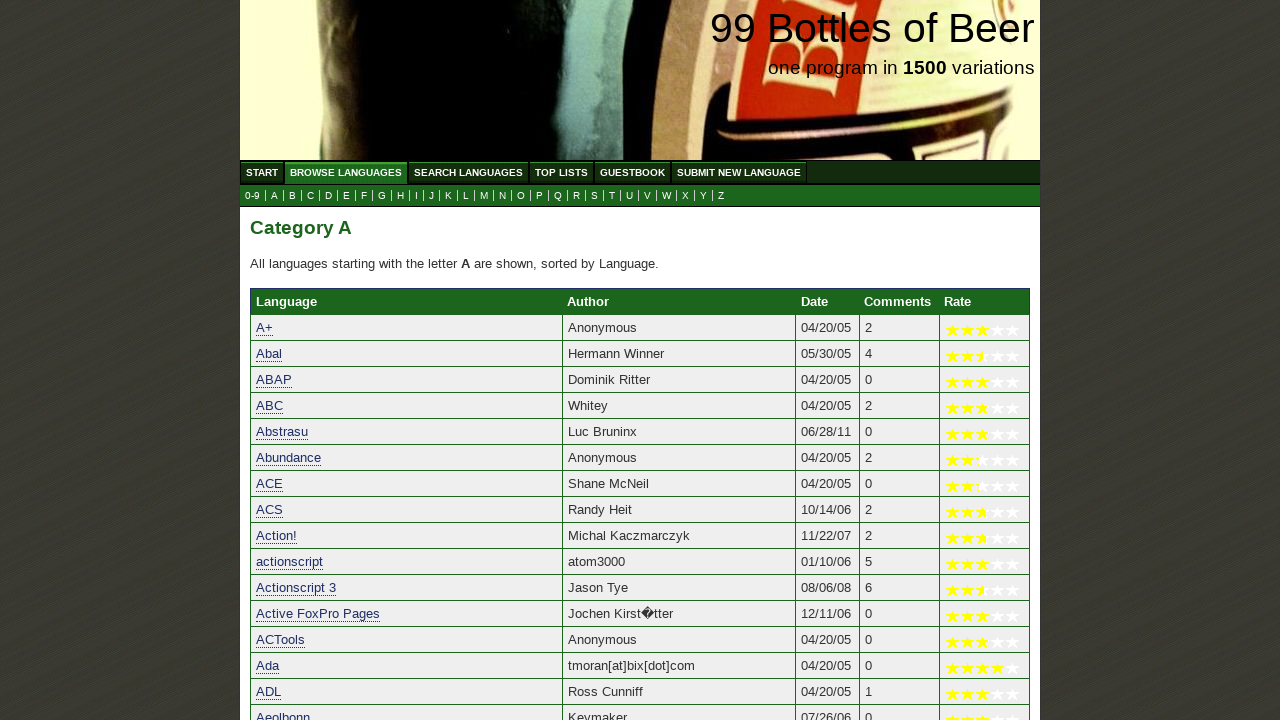

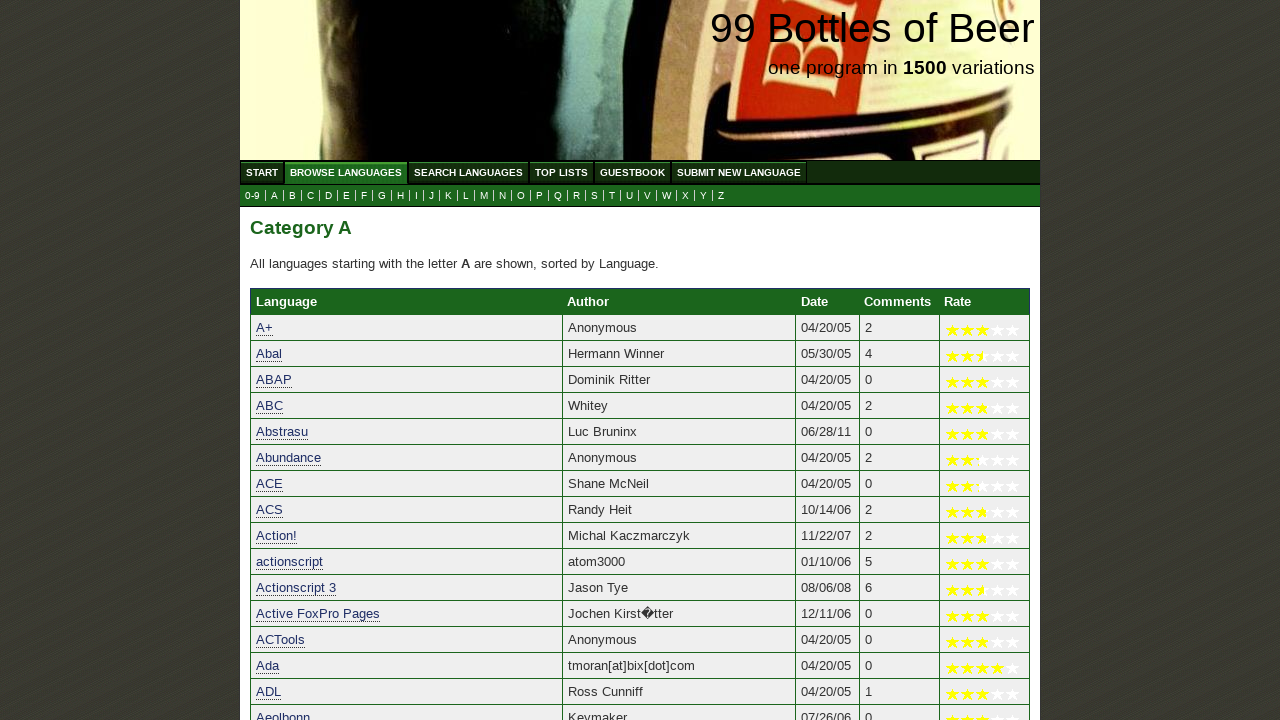